Tests train search validation by attempting to search with empty departure and destination fields, verifying that an error/warning message is displayed.

Starting URL: https://trip.com/

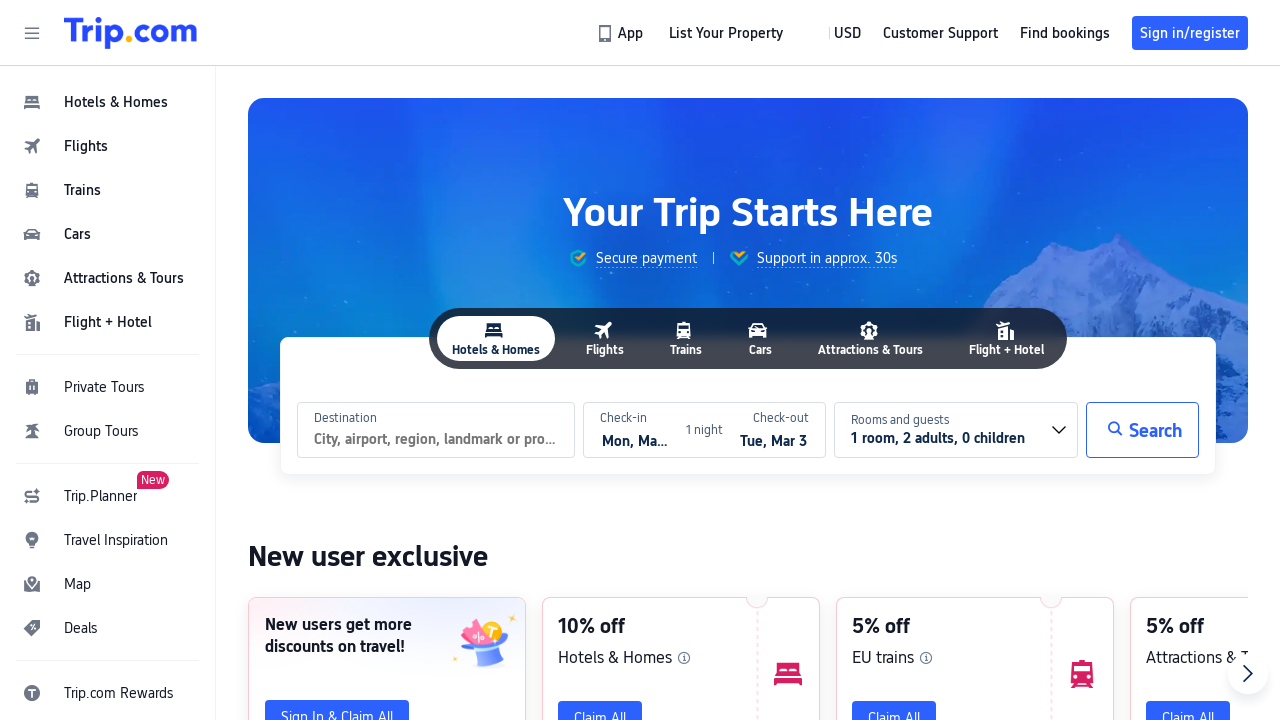

Waited for trains navigation button to be visible
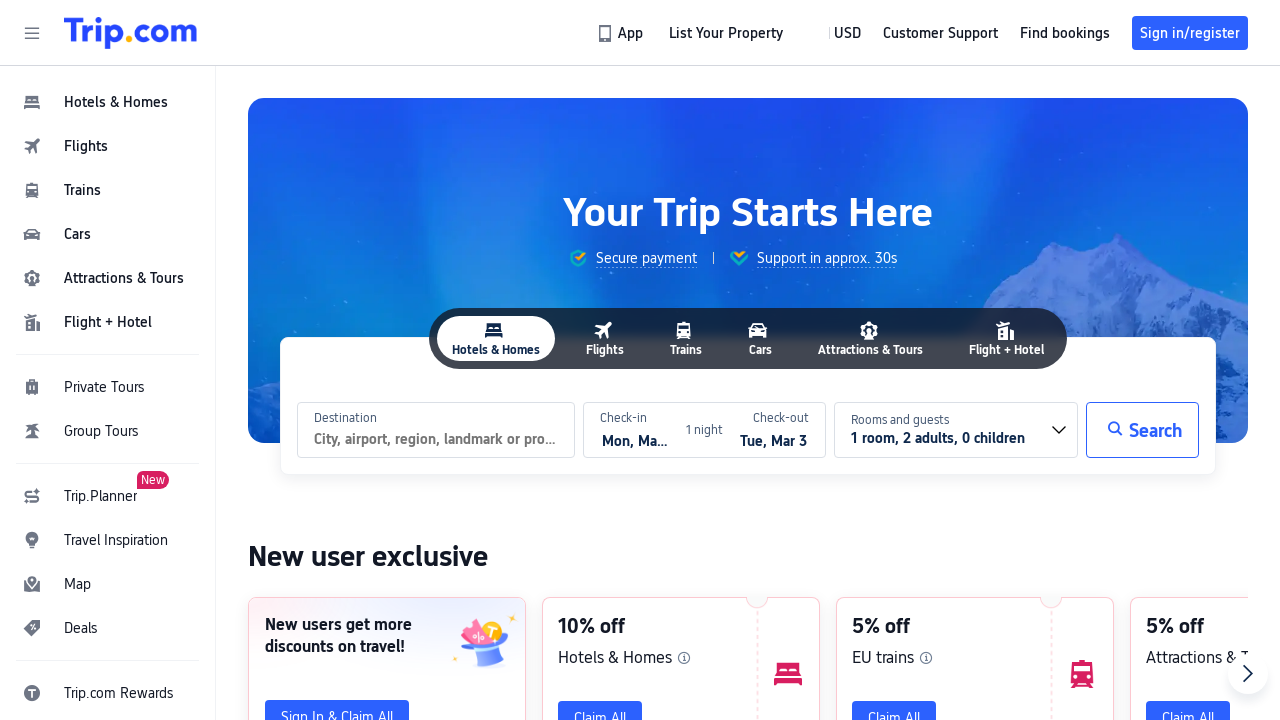

Clicked on trains navigation button at (108, 190) on #header_action_nav_trains
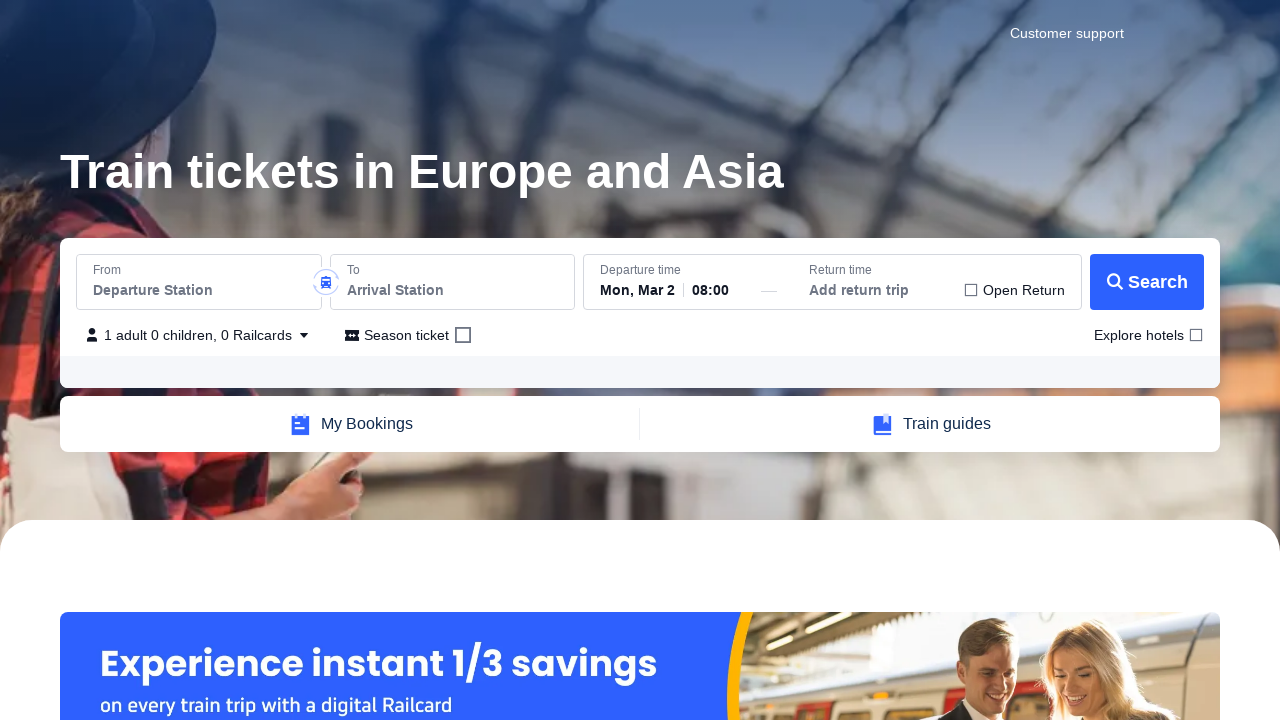

Waited for departure city picker input to be visible
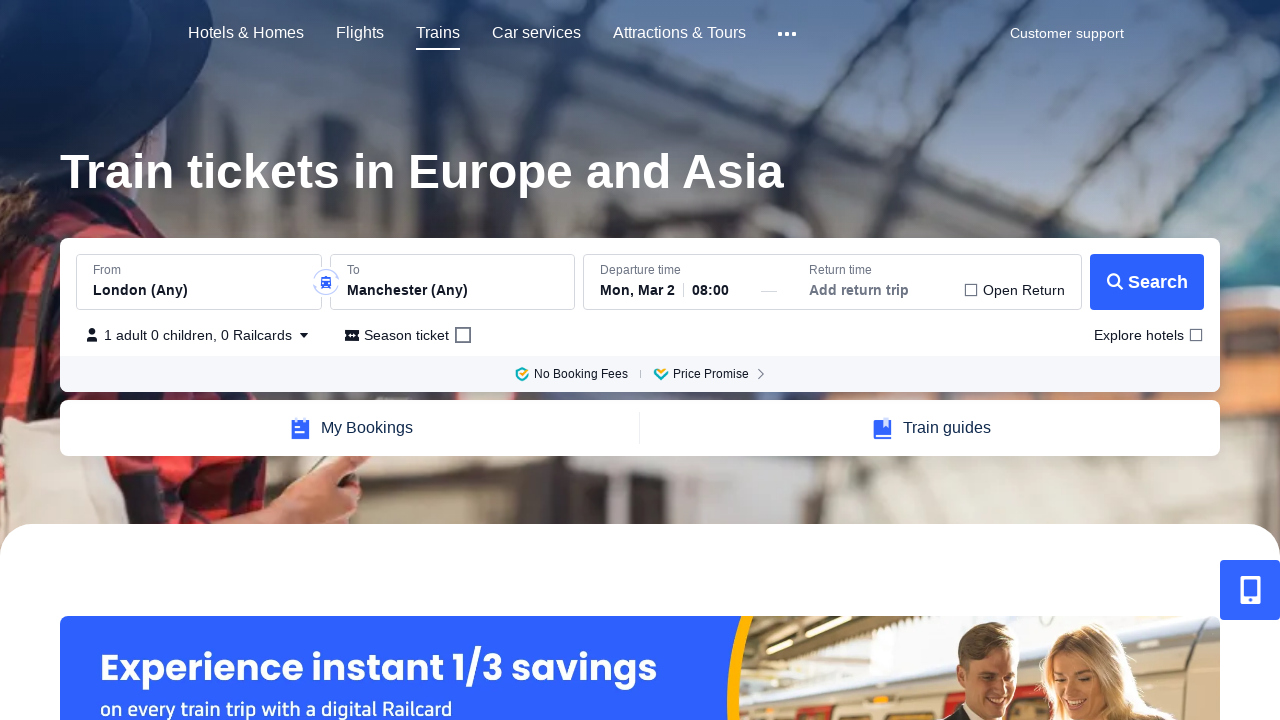

Clicked on departure city picker input field at (199, 282) on div.station div.CityPicker_container___pdTr.CityPicker_divider__nc3eJ input
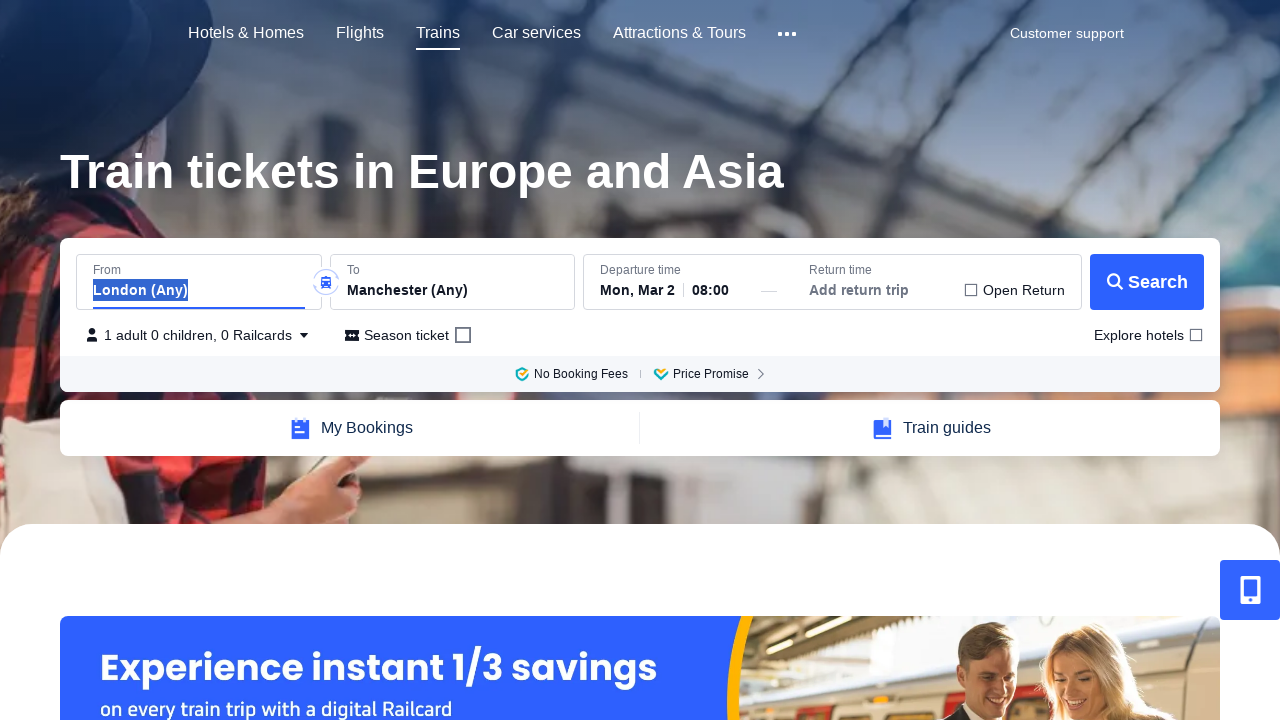

Waited for departure field open component to be visible
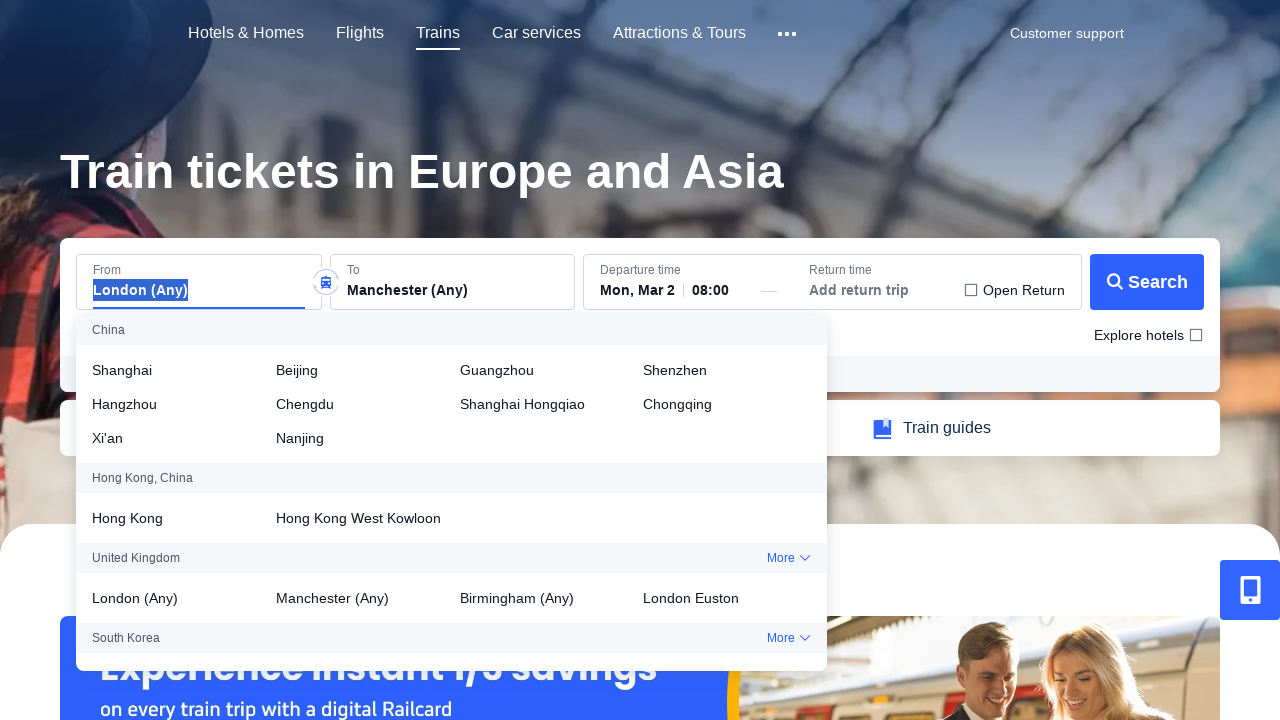

Pressed Backspace to clear departure field on div.station div.CityPicker_container___pdTr.CityPicker_divider__nc3eJ div.open-c
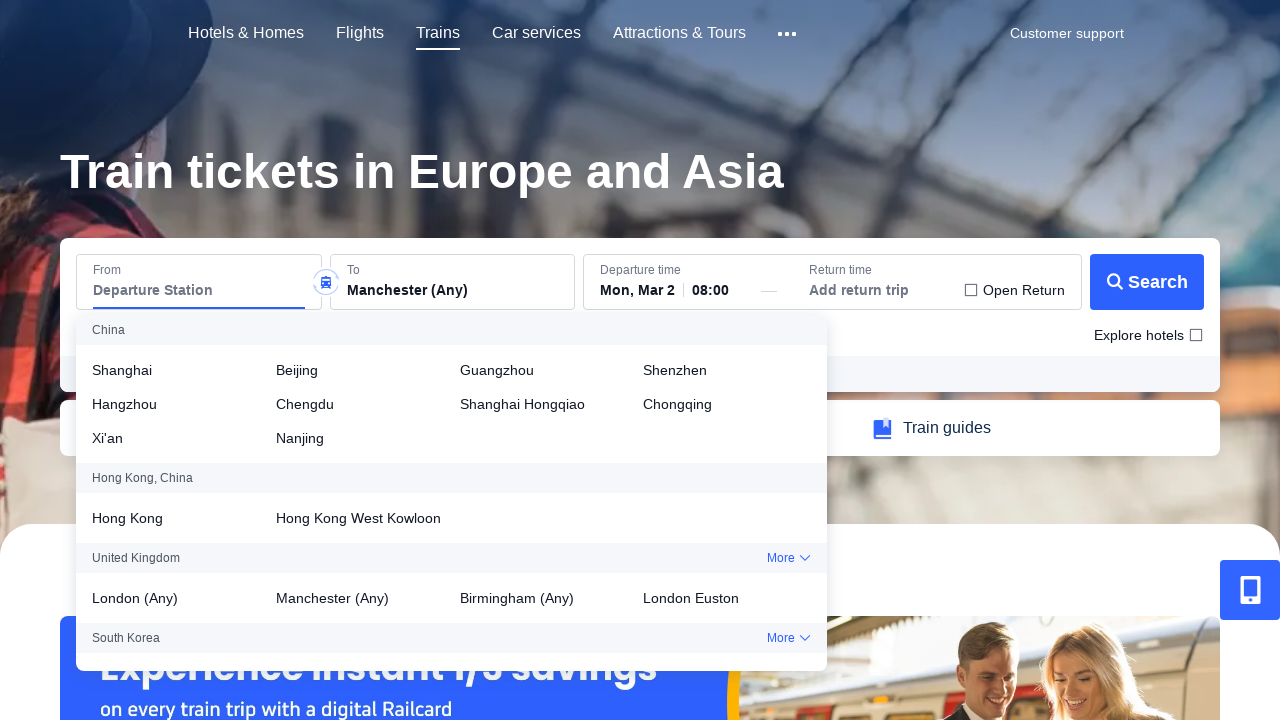

Waited for destination city picker input to be visible
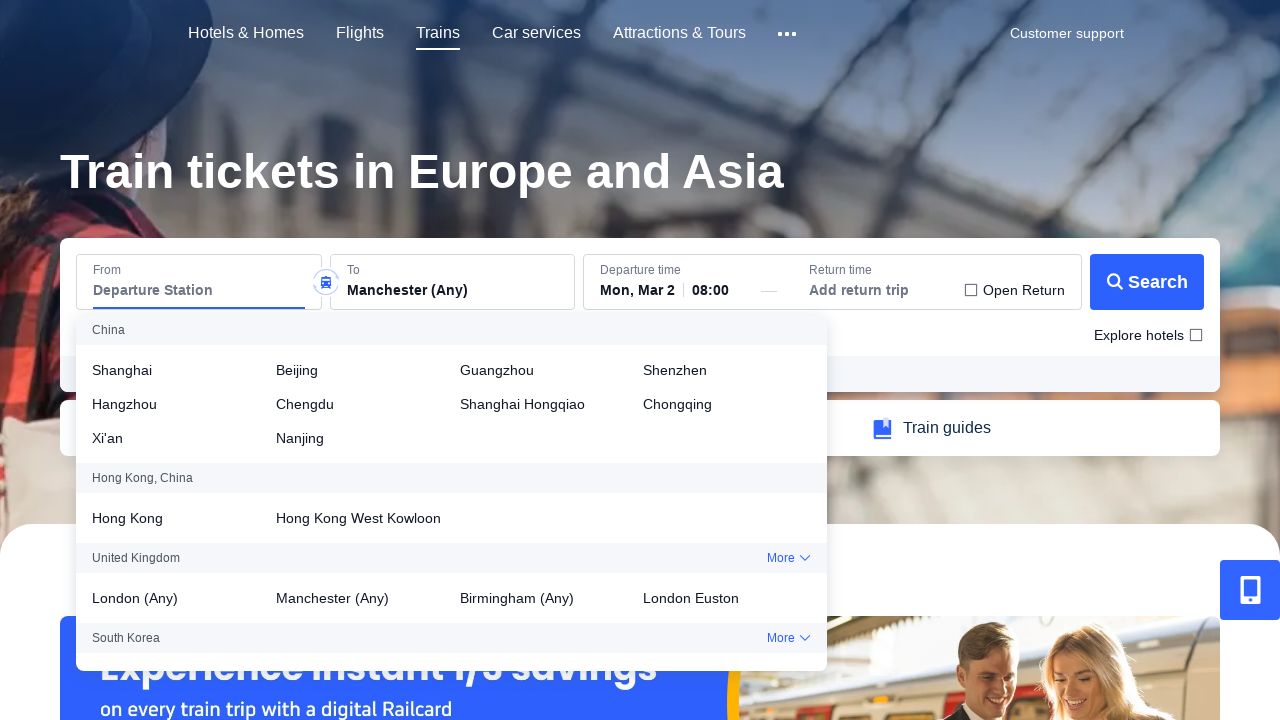

Clicked on destination city picker input field at (452, 282) on div.station > div:nth-child(3) > div > span > input
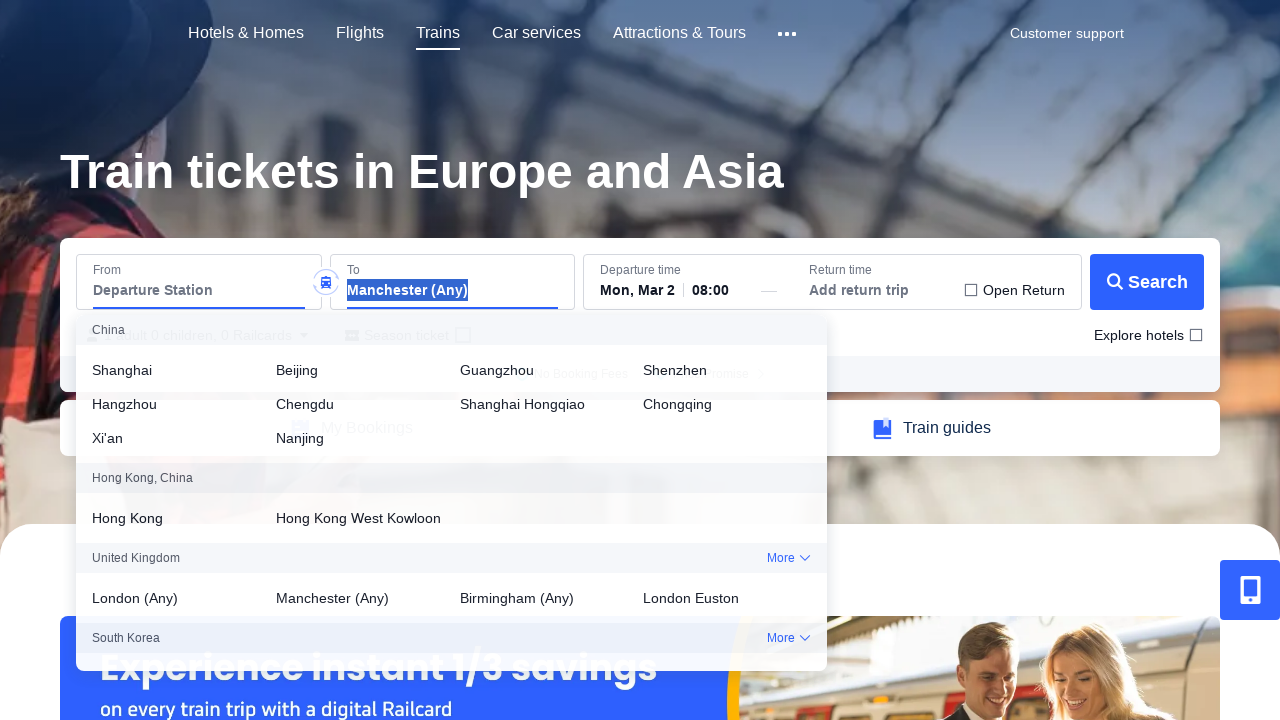

Waited for destination field open component to be visible
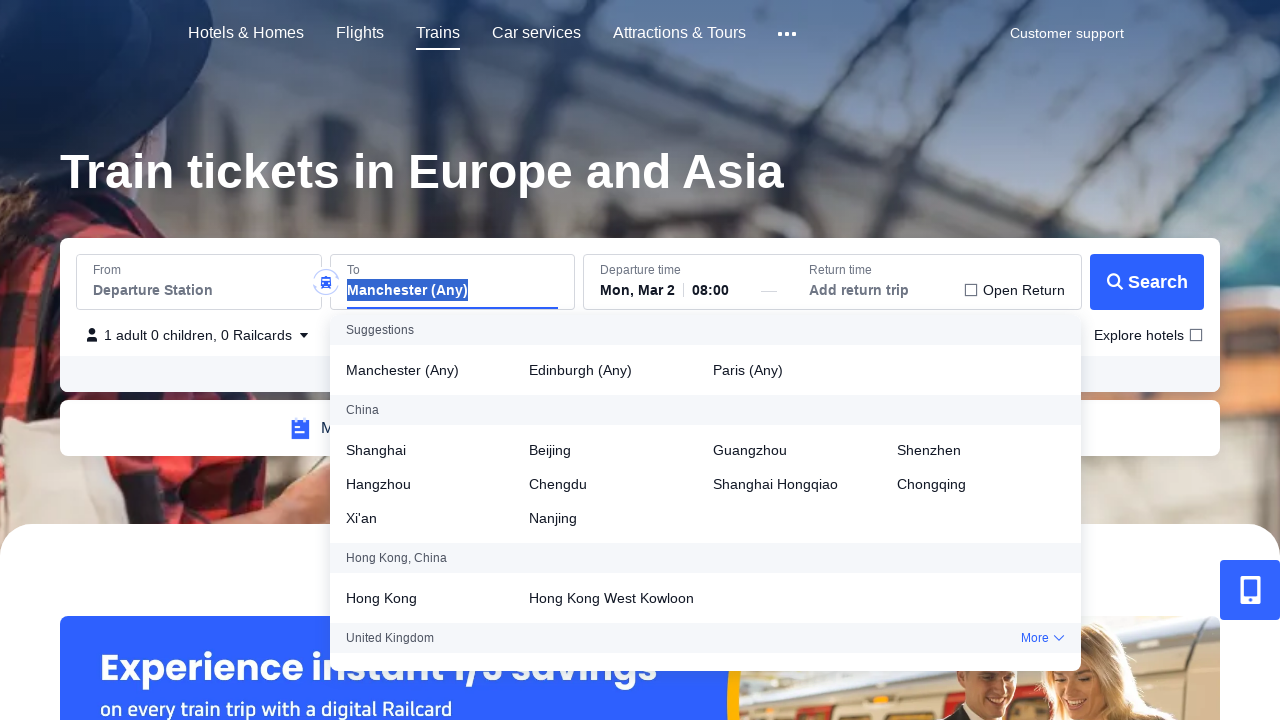

Pressed Backspace to clear destination field on div.station > div:nth-child(3) div.open-component input
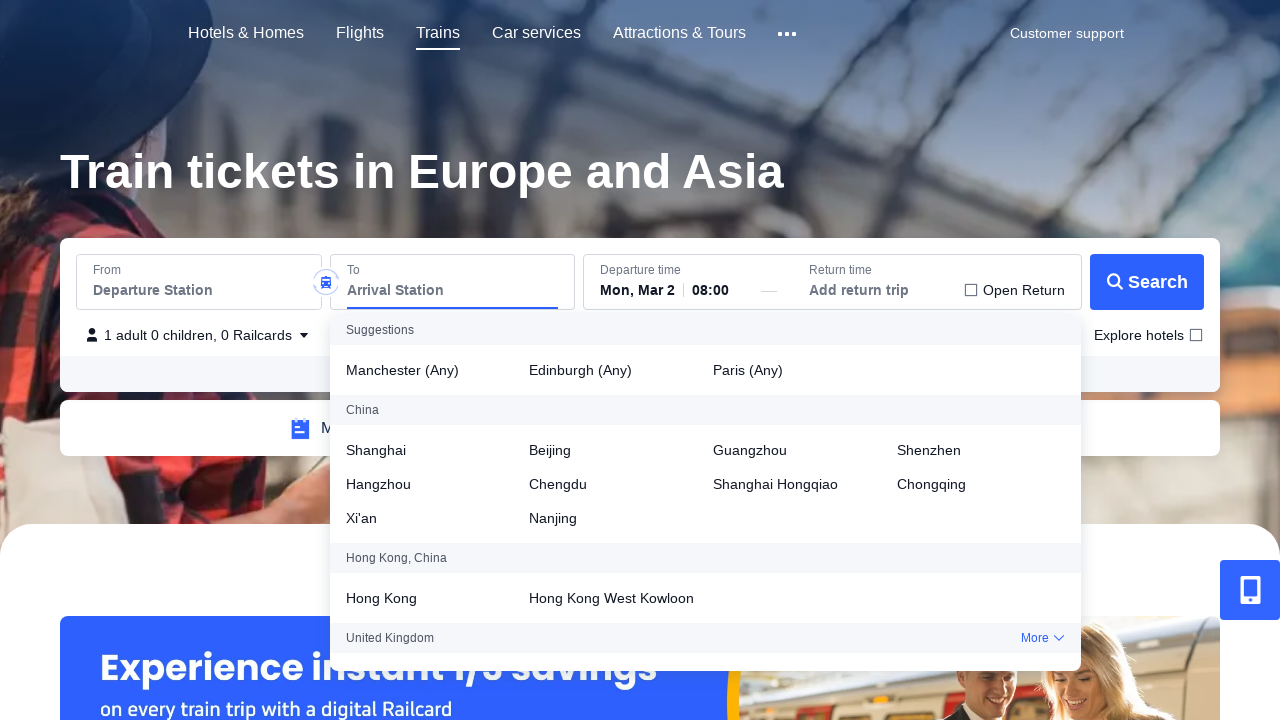

Waited for search button to be visible
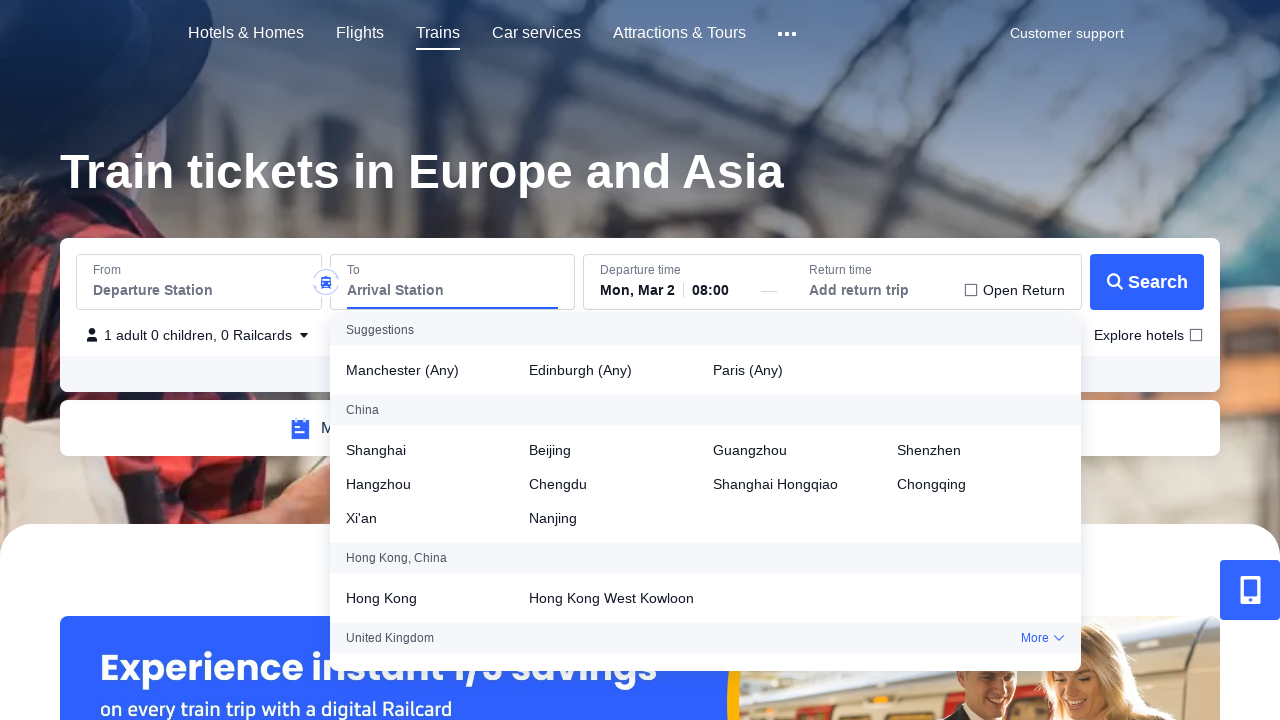

Clicked search button with empty departure and destination fields at (1147, 282) on div.SearchBtn_container__vR1Vw.search-btn
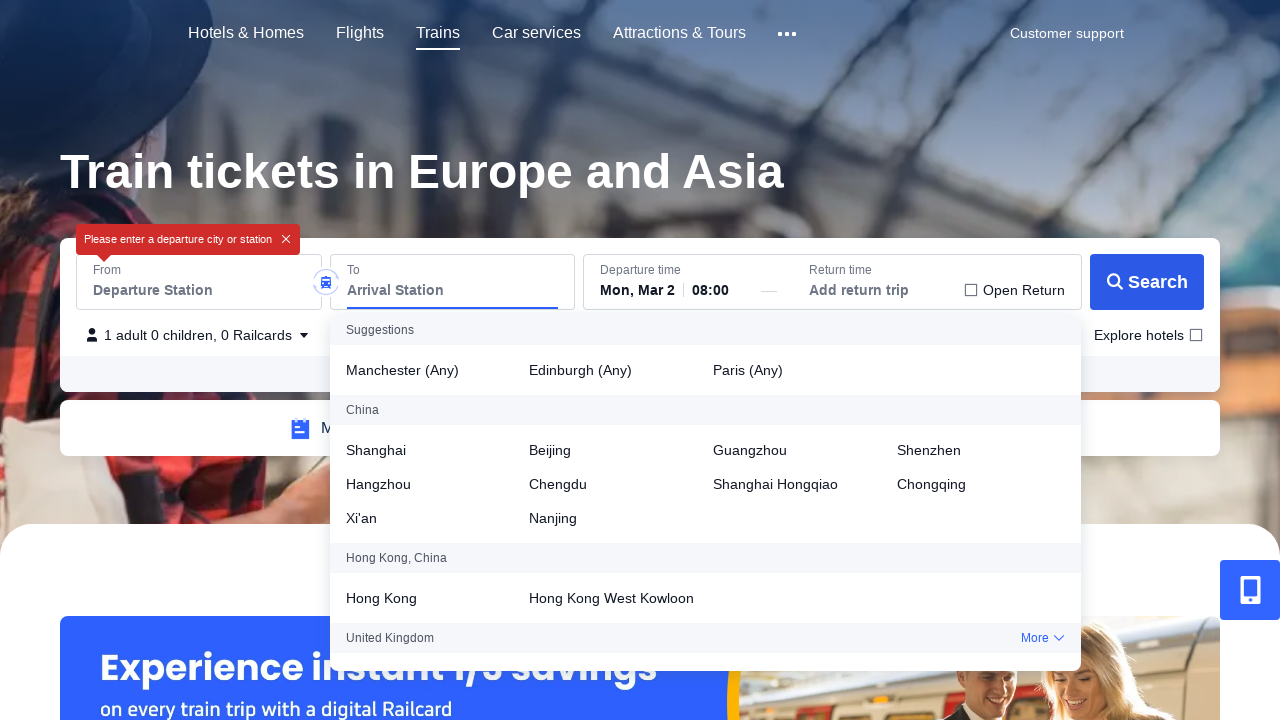

Verified error/warning message is displayed for empty fields
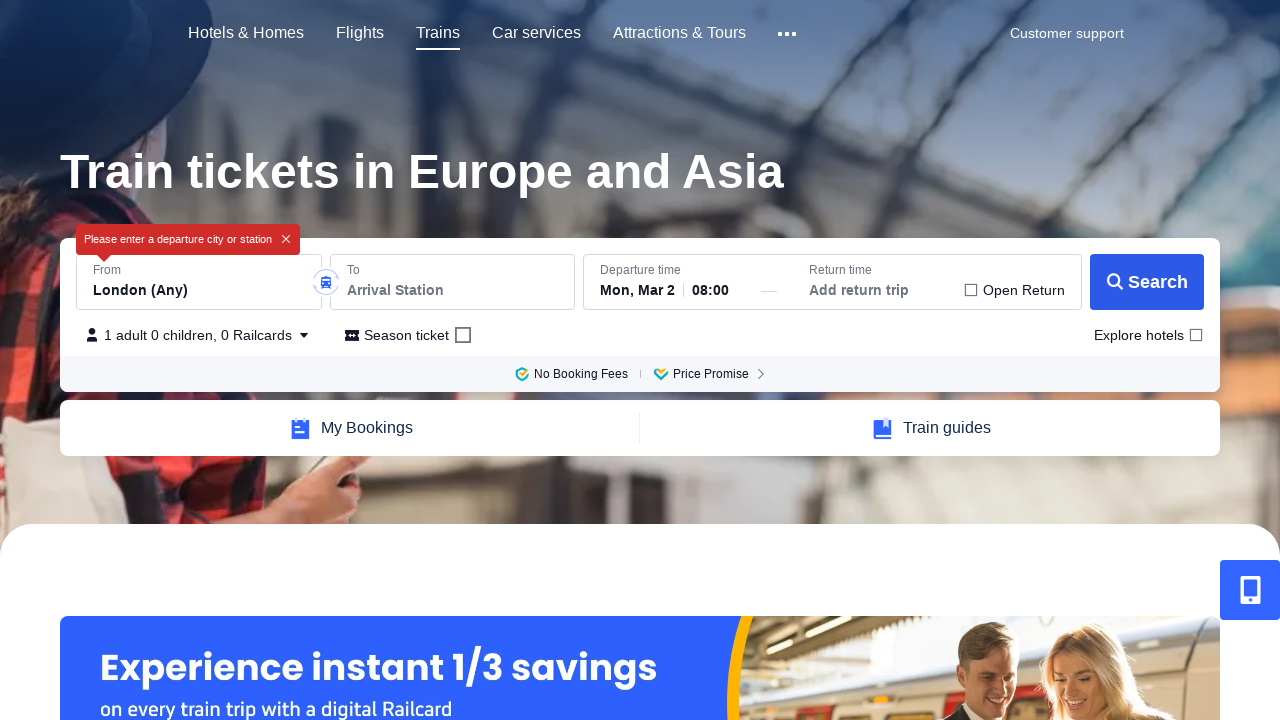

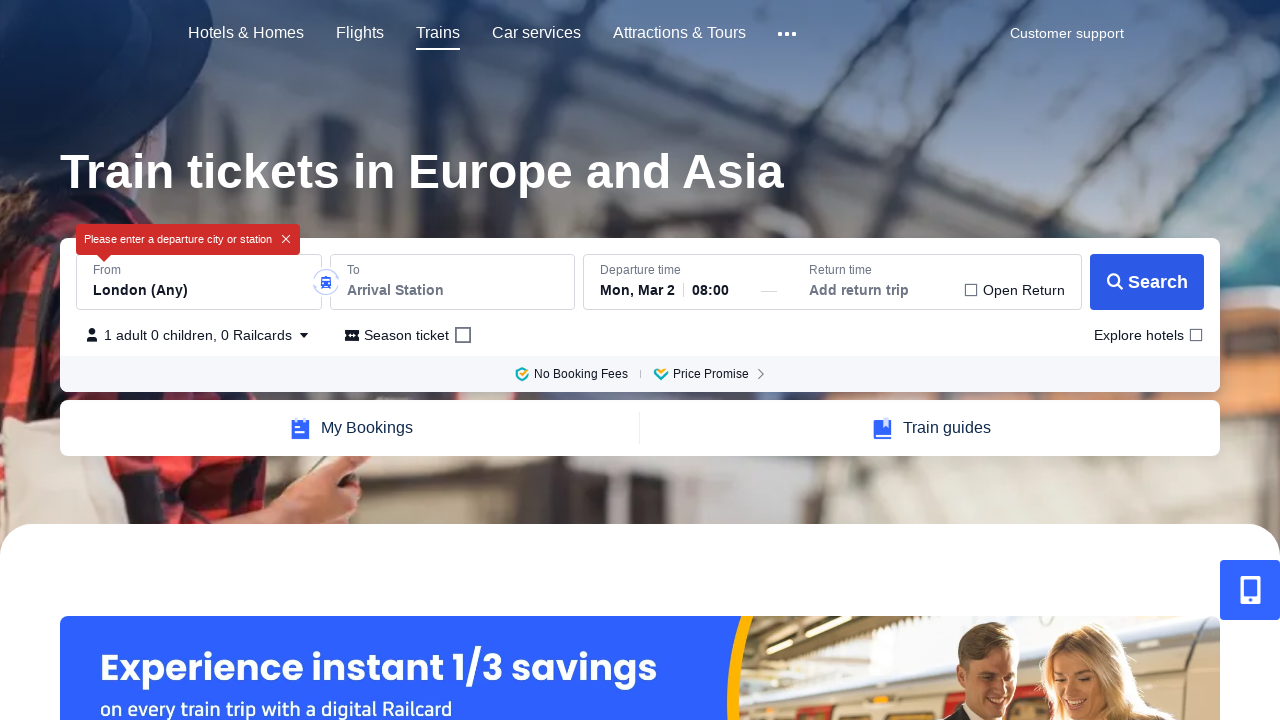